Tests navigation to the women's shop section and verifies product information is displayed correctly

Starting URL: https://symonstorozhenko.wixsite.com/website-1

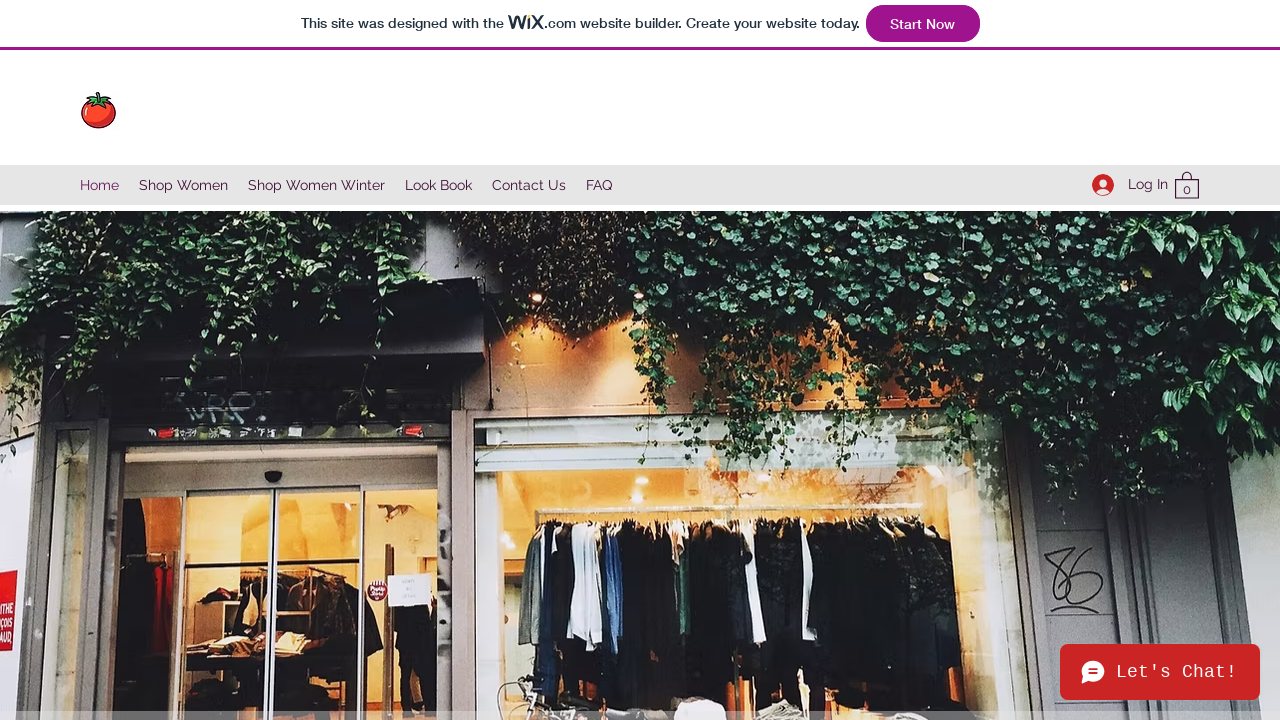

Clicked 'Shop Women' link to navigate to women's shop section at (184, 185) on internal:role=link[name="Shop Women"s]
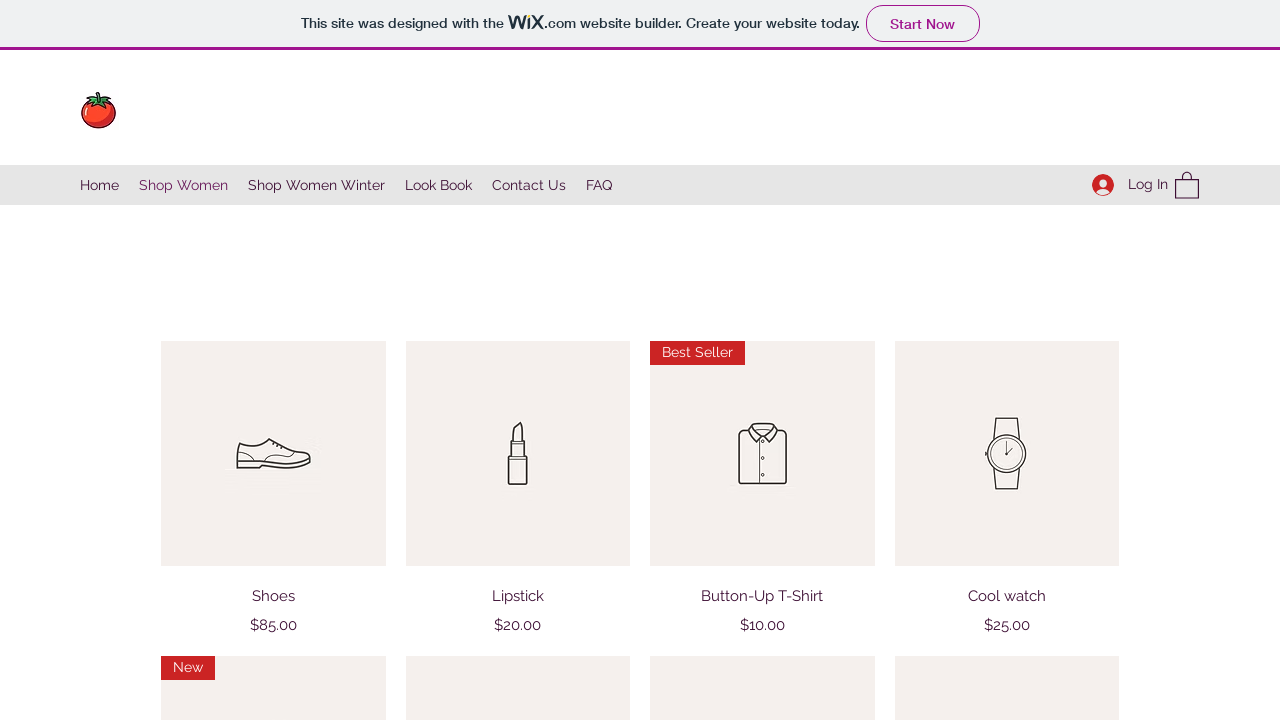

Product information loaded - verified price $85.00 is displayed
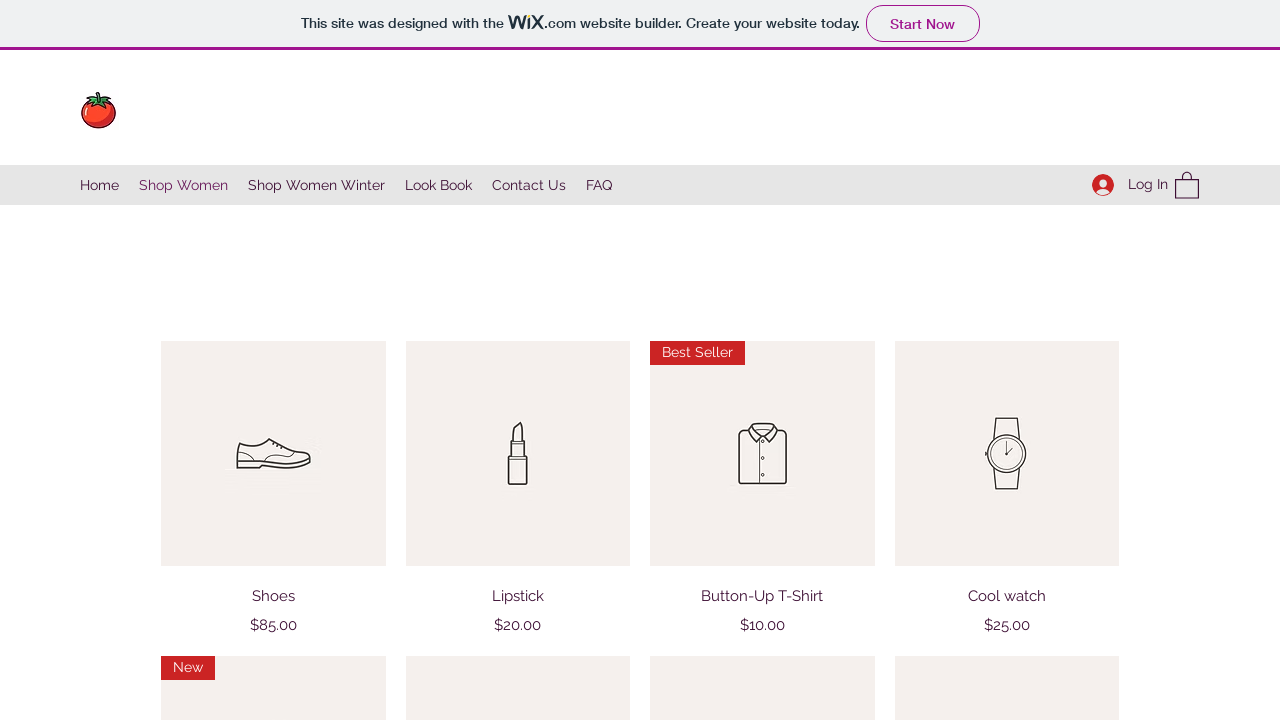

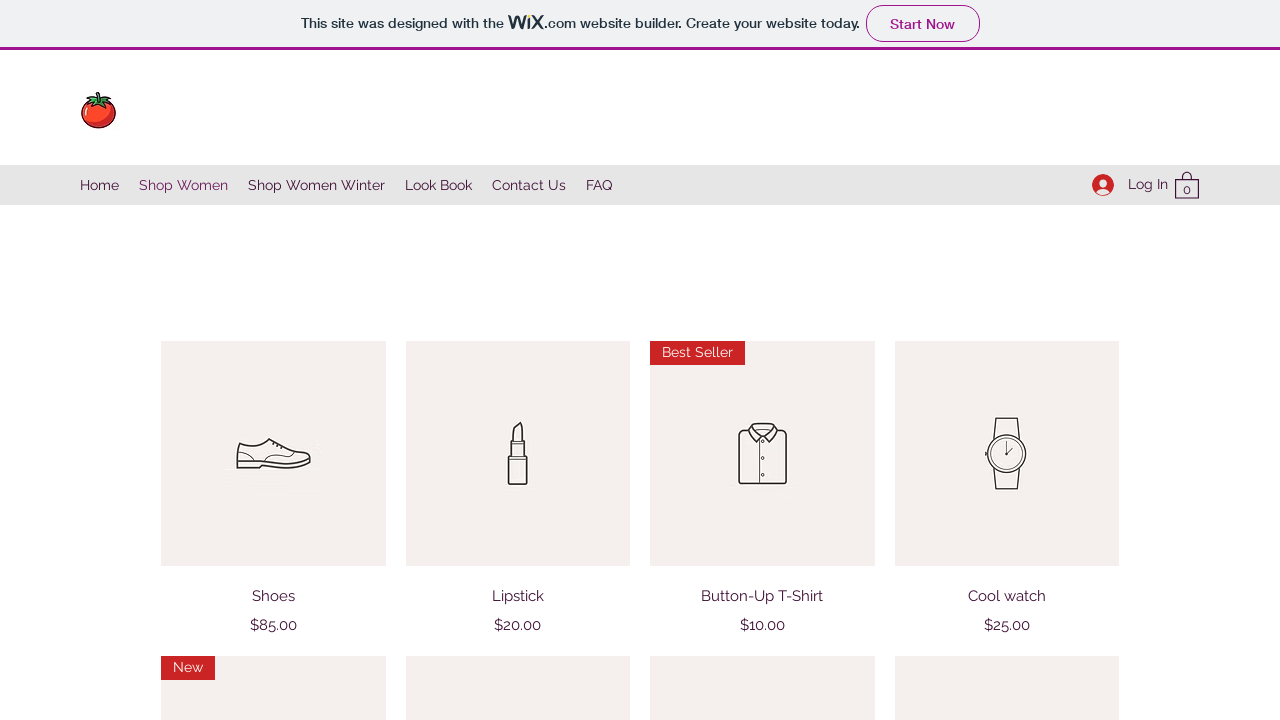